Tests login functionality by entering valid credentials and verifying the success message appears

Starting URL: https://the-internet.herokuapp.com/login

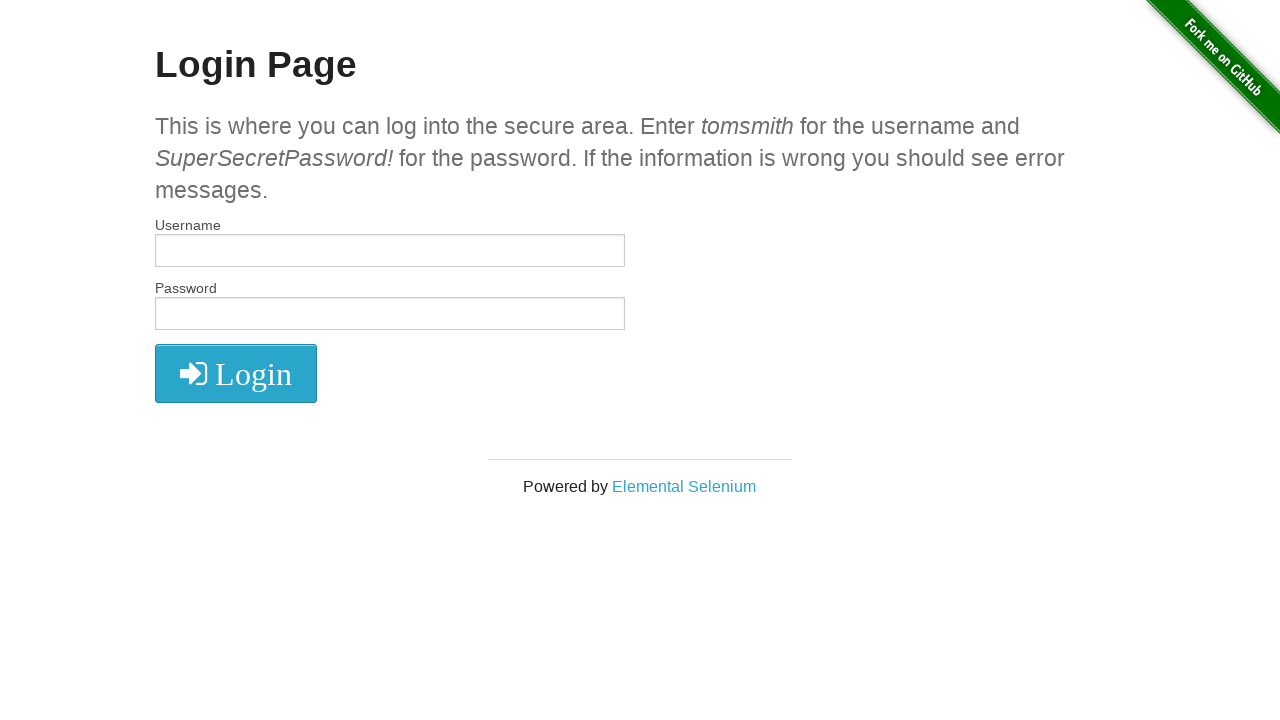

Filled username field with 'tomsmith' on #username
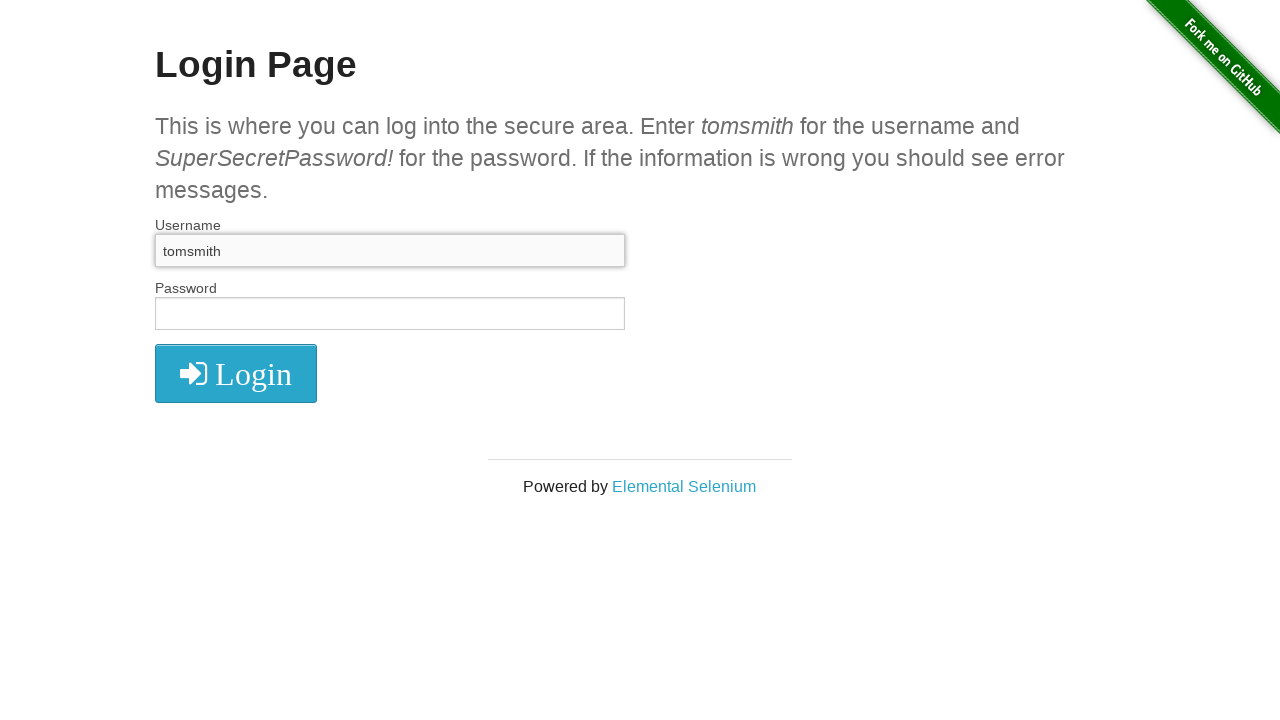

Filled password field with 'SuperSecretPassword!' on #password
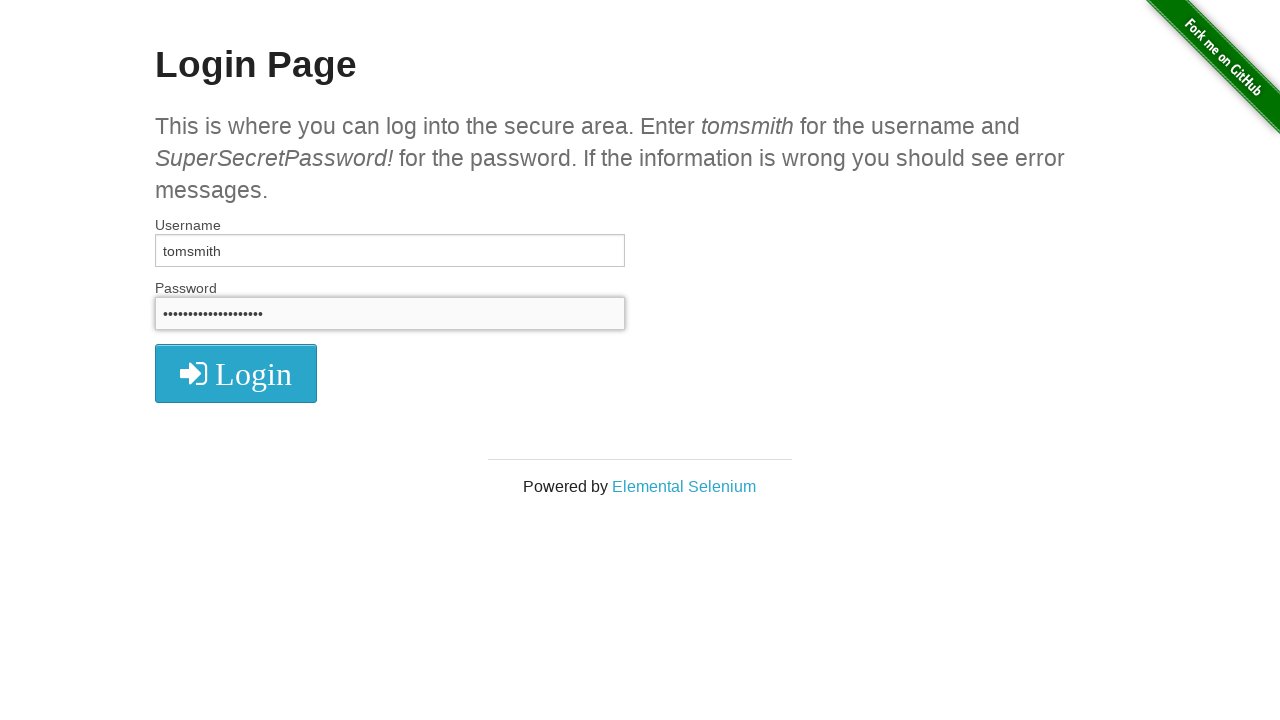

Clicked login button at (236, 373) on button[type='submit']
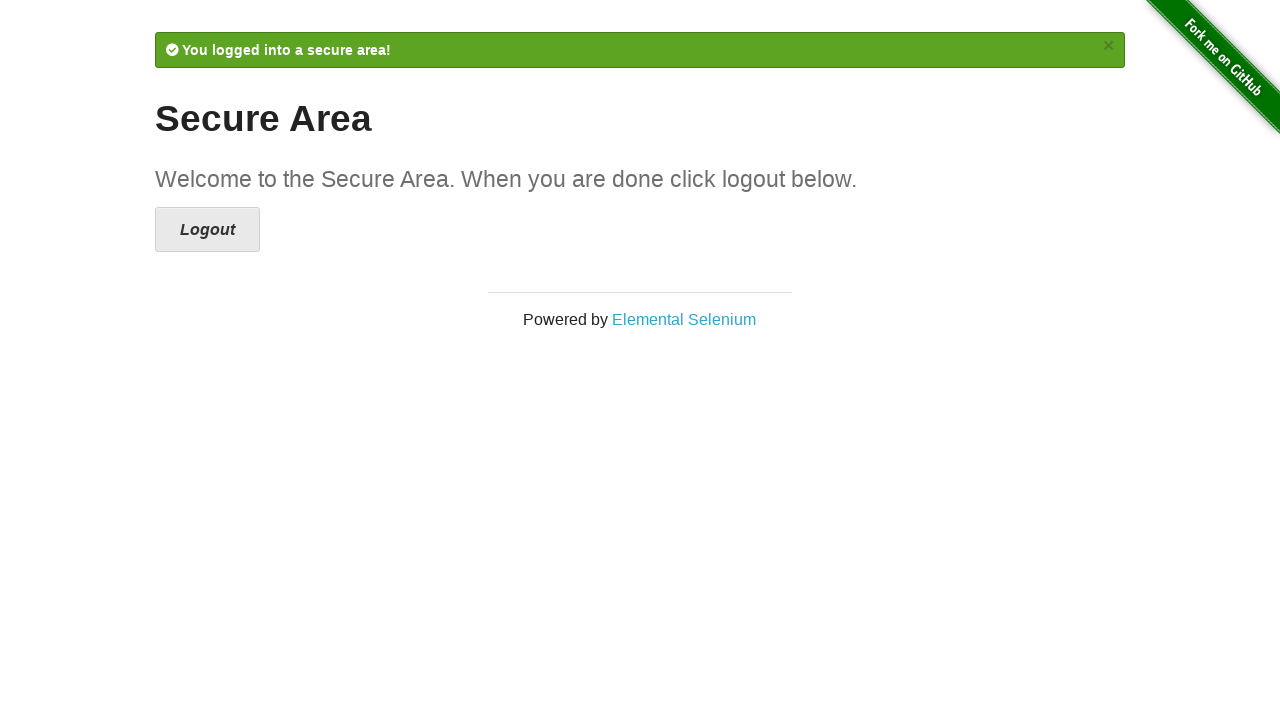

Success message flash element loaded
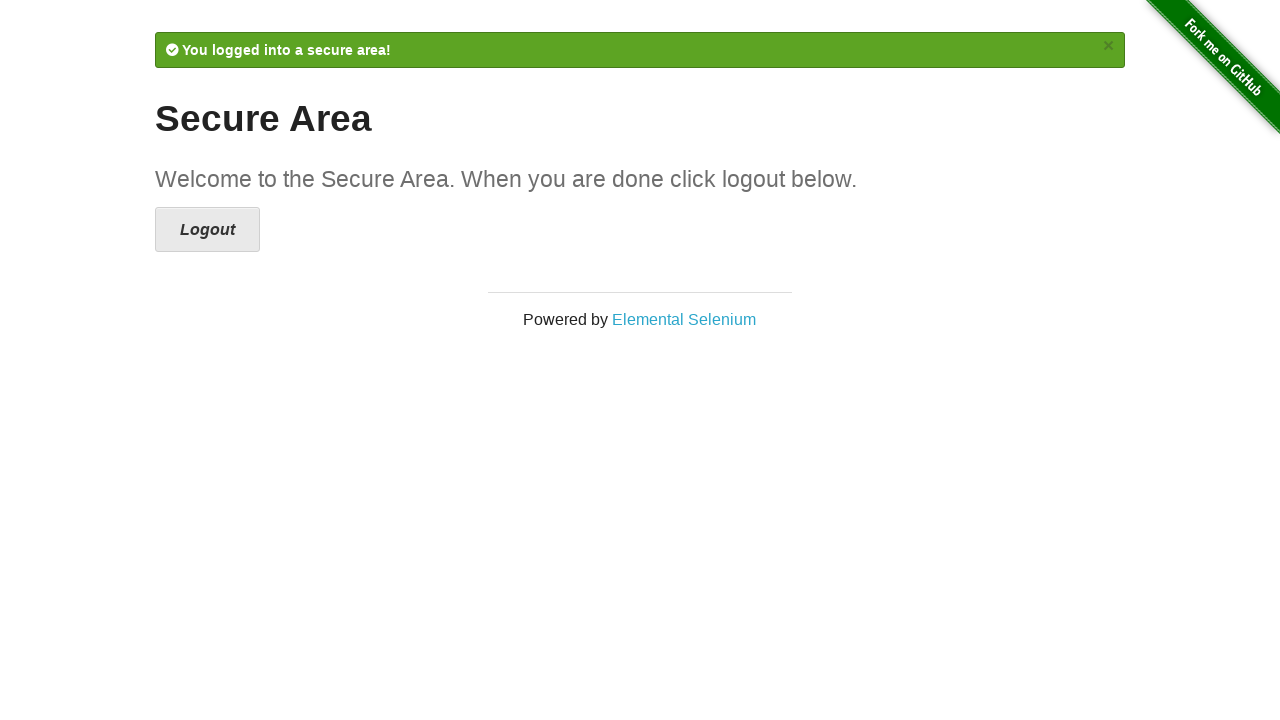

Located flash message element
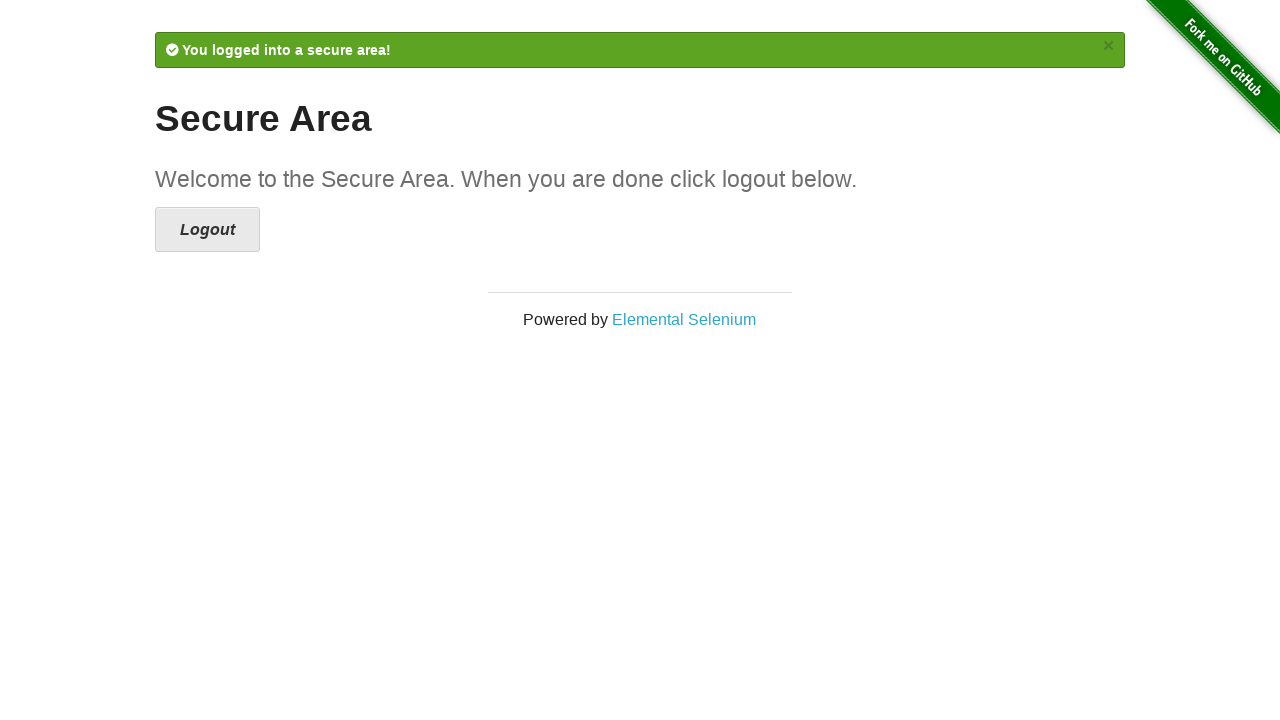

Verified success message 'You logged into a secure area!' is present
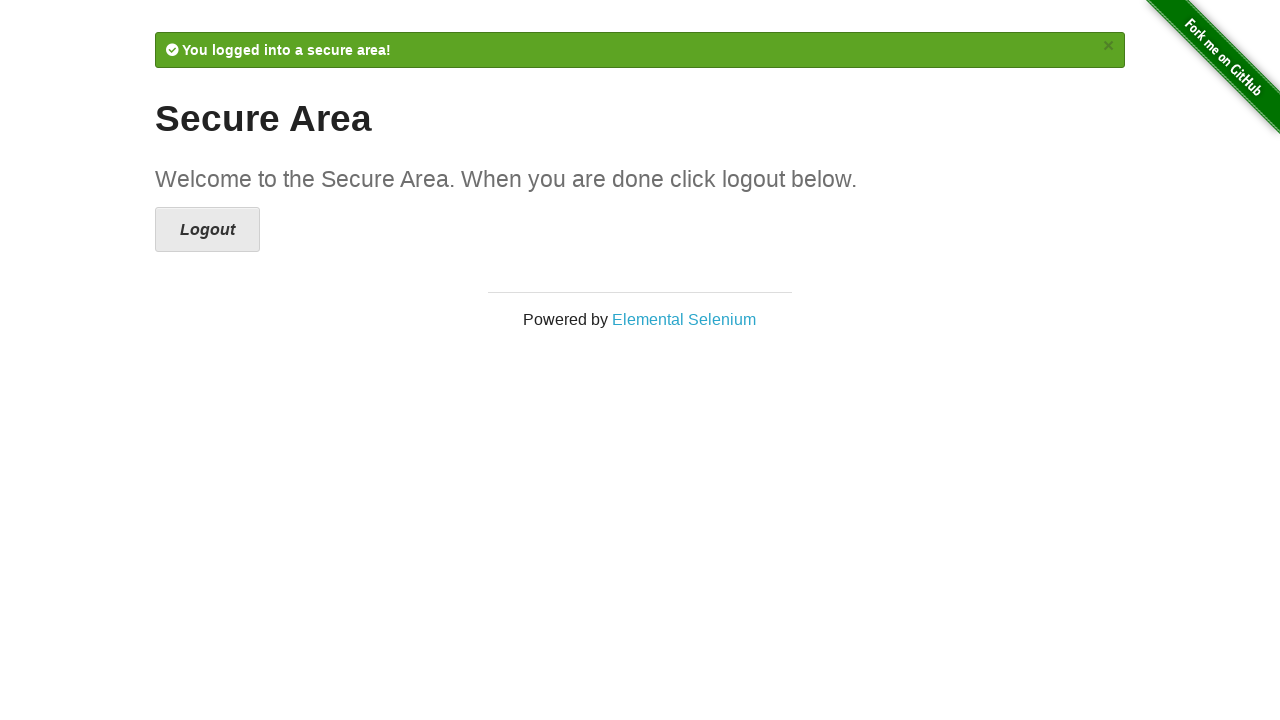

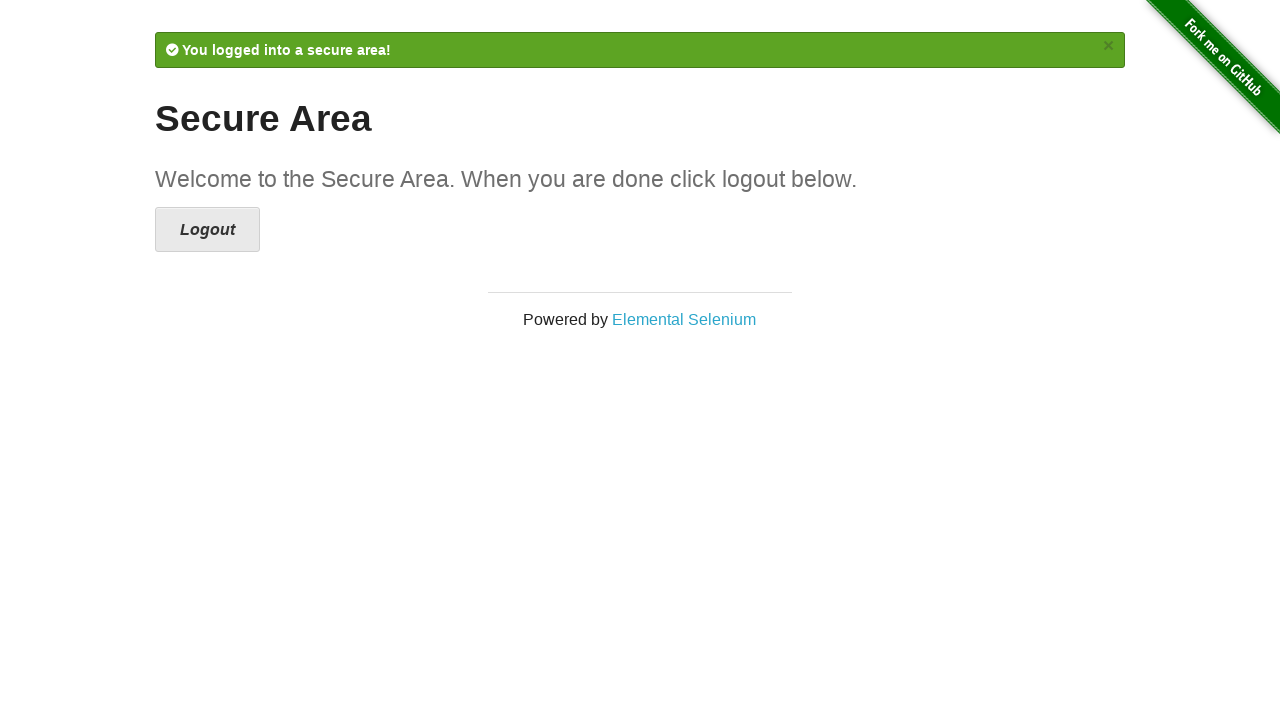